Tests navigation to FAQ and Partners pages on the CoWIN website, handling multiple browser windows that open

Starting URL: https://www.cowin.gov.in/

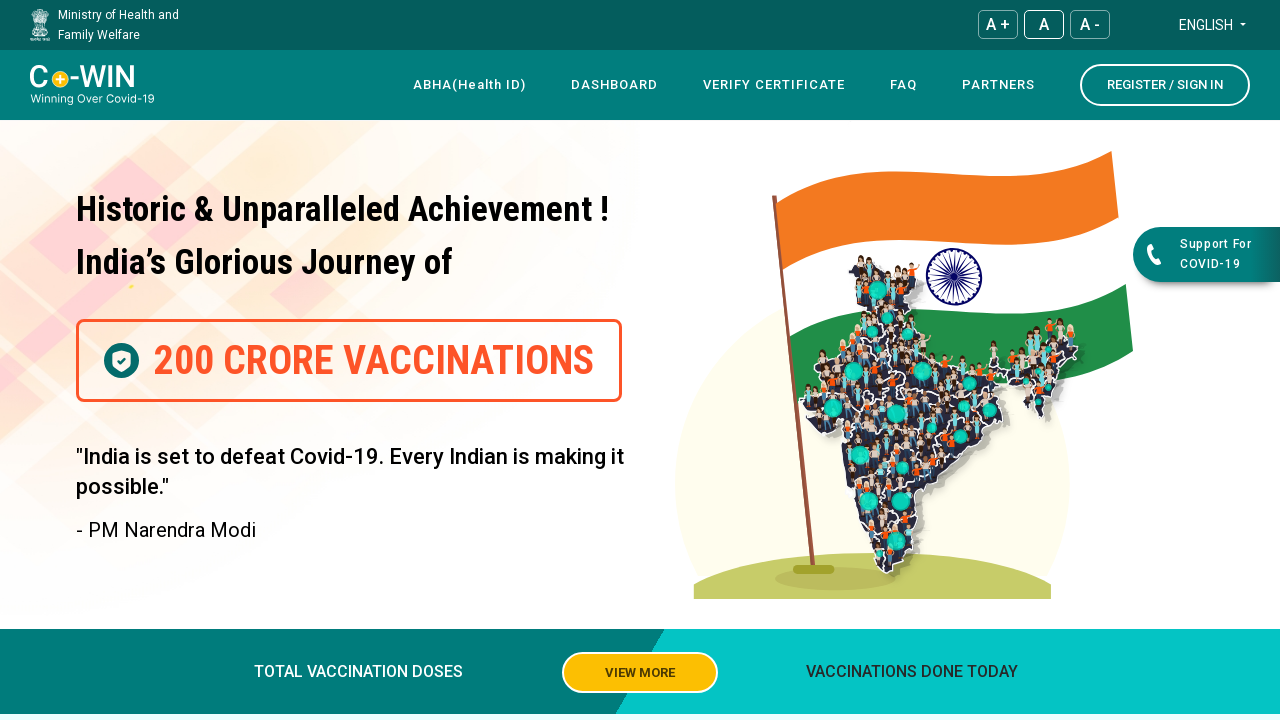

Clicked on FAQ link at (904, 85) on xpath=//a[contains(text(), "FAQ")]
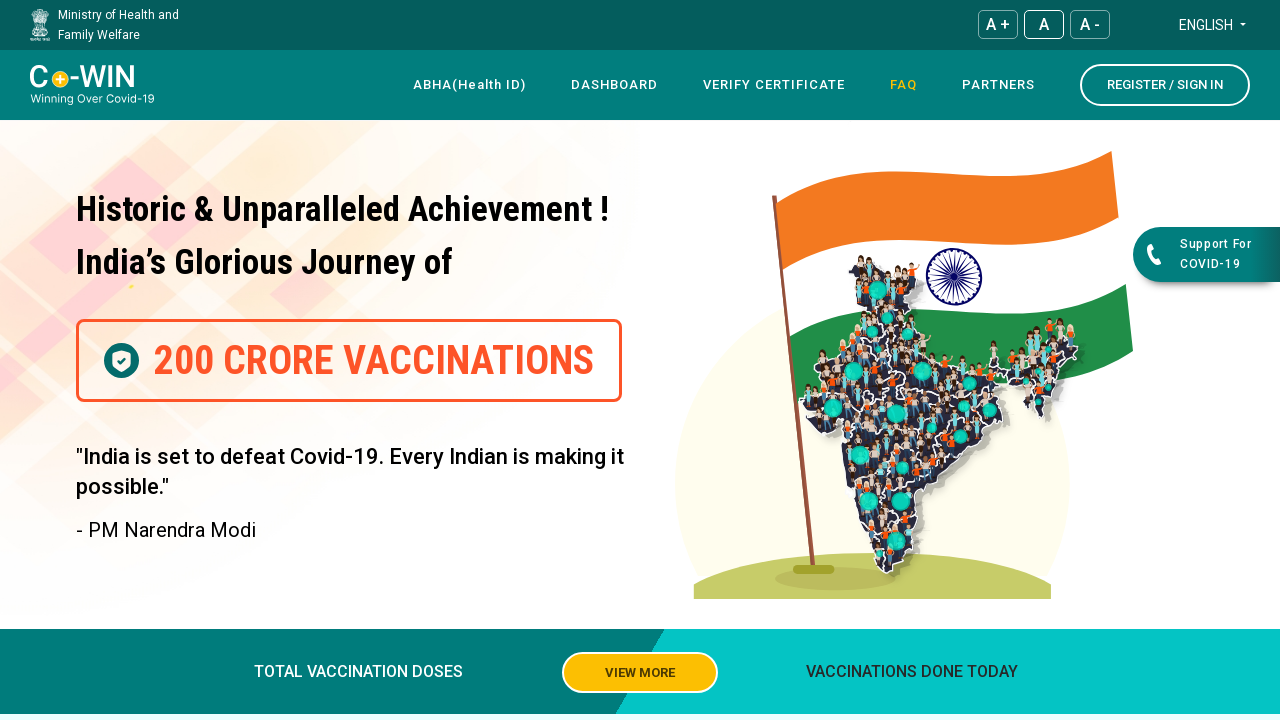

Clicked on Partners link at (998, 85) on xpath=//a[contains(text(), "Partners")]
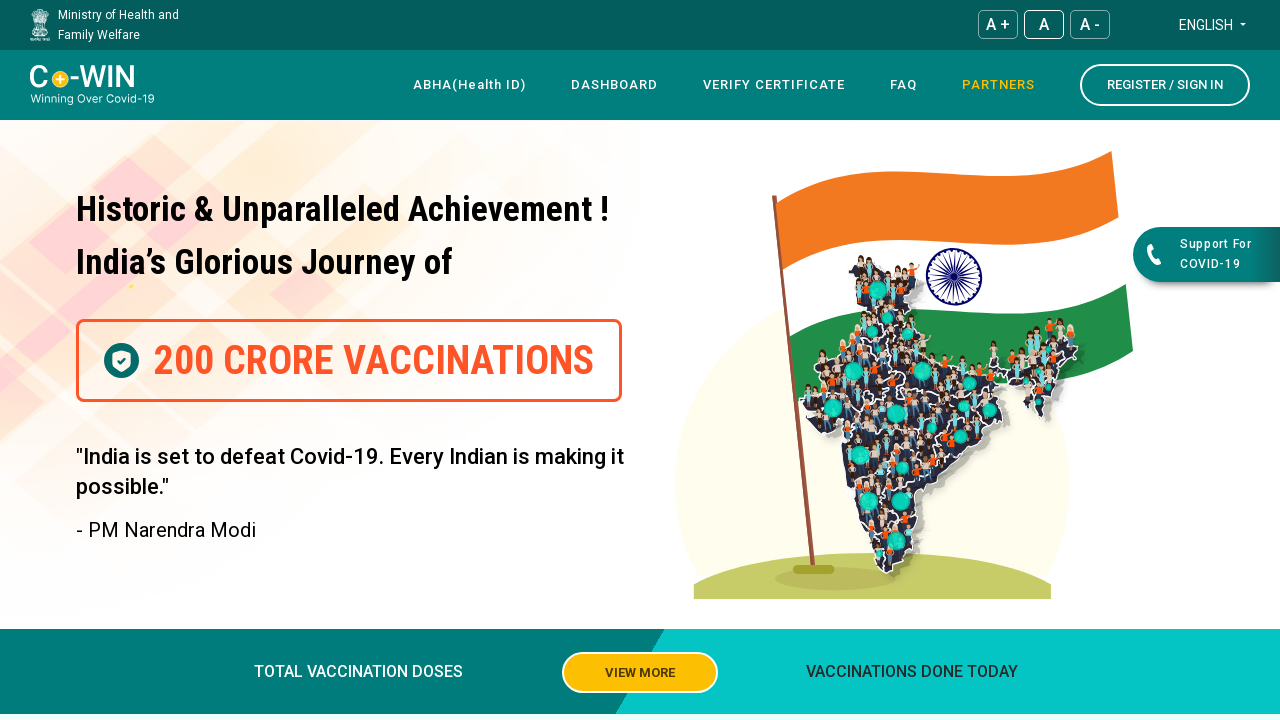

Waited 3 seconds for new windows/tabs to open
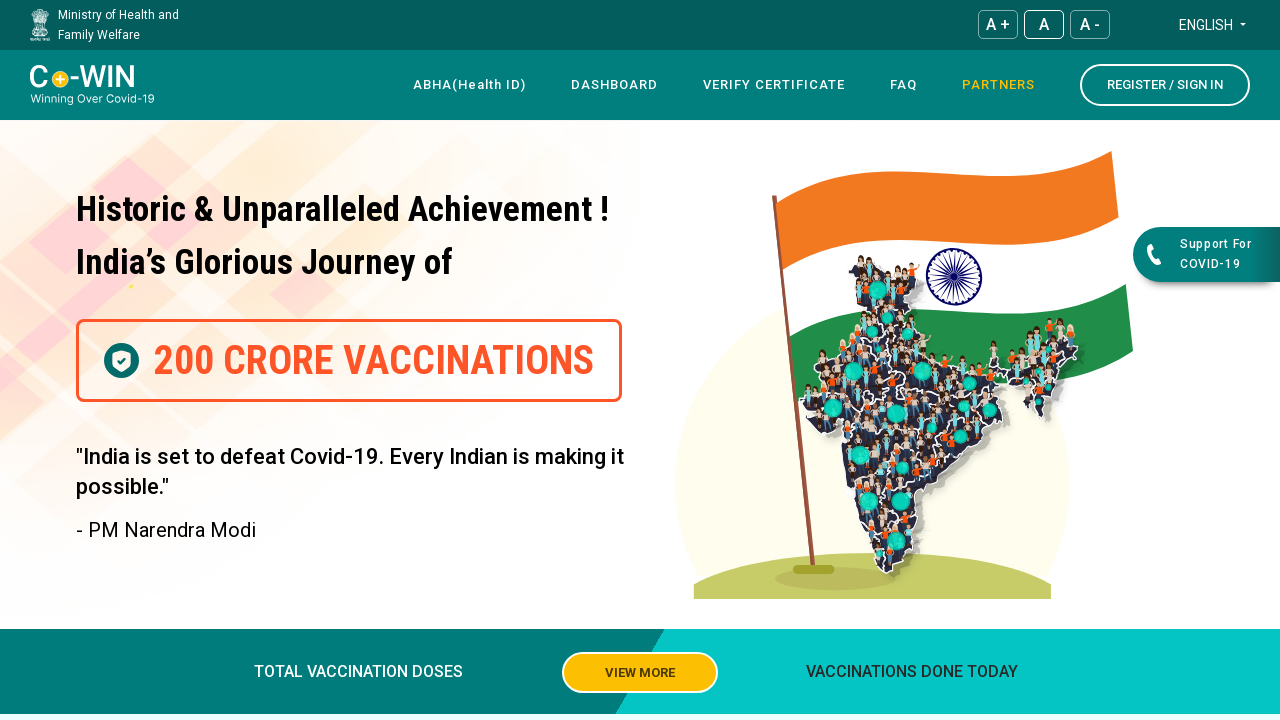

Retrieved all open pages/tabs from context
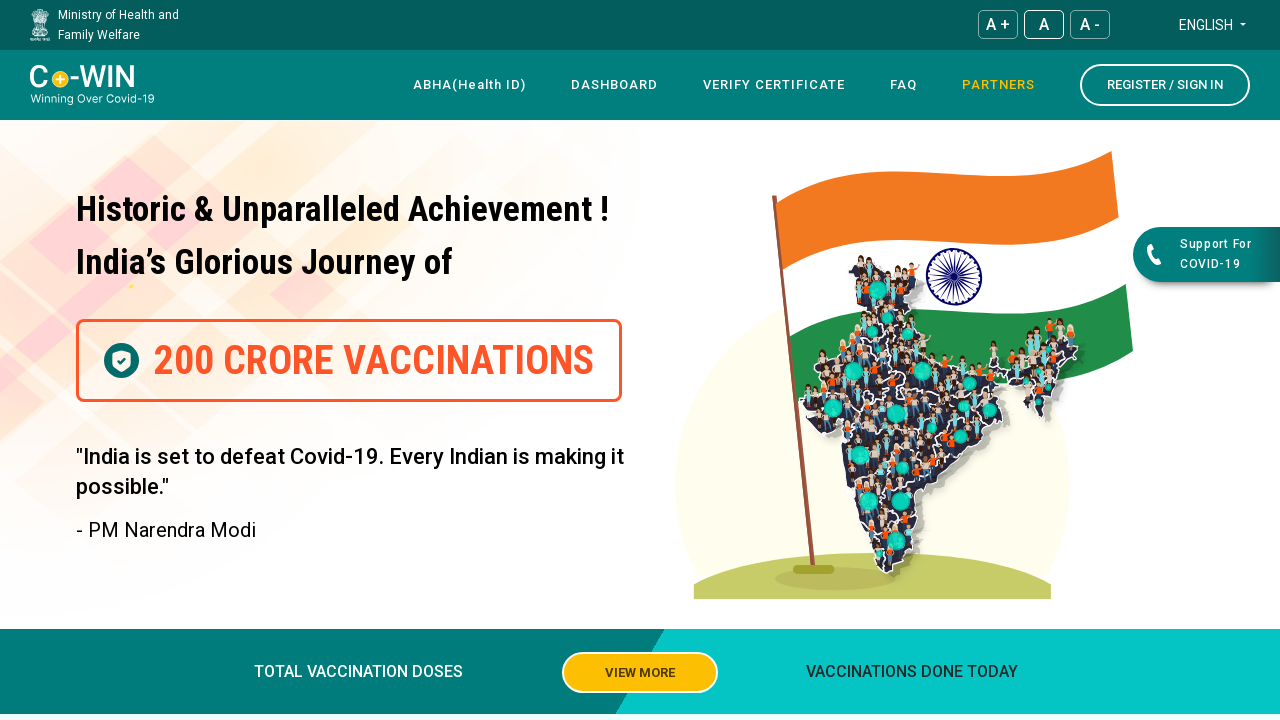

Printed titles of all open windows
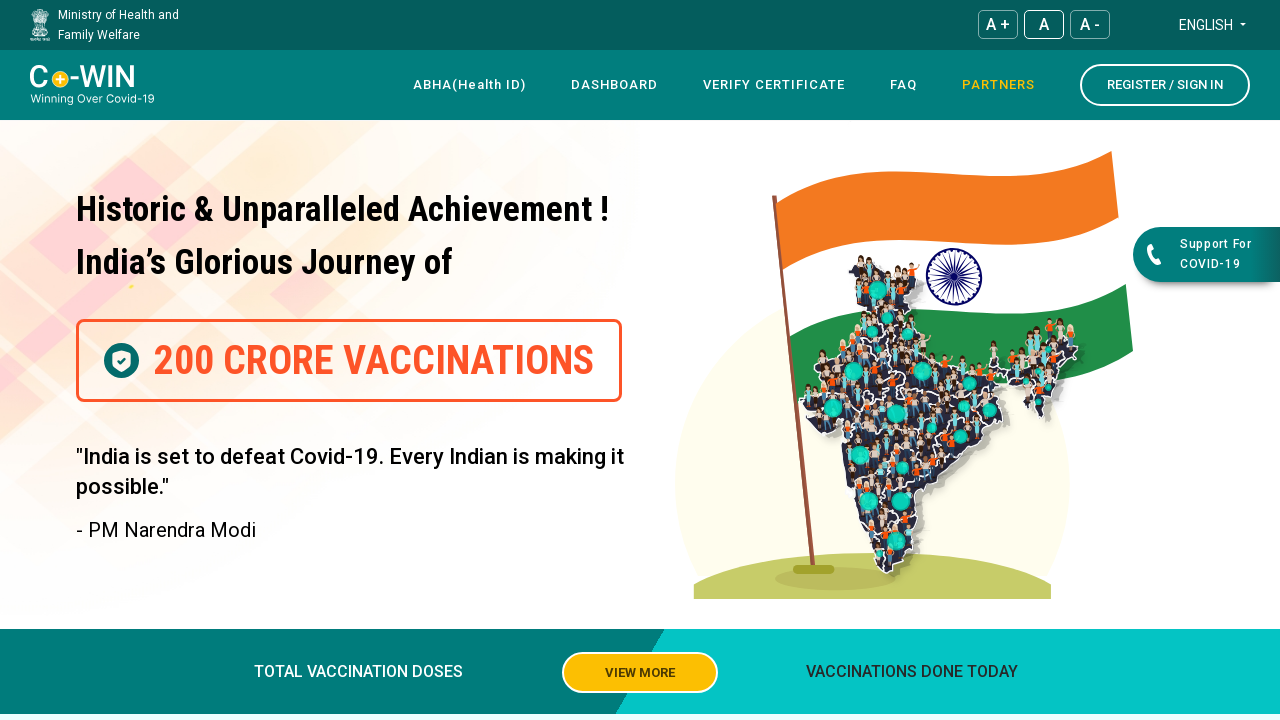

Closed all tabs except the main one
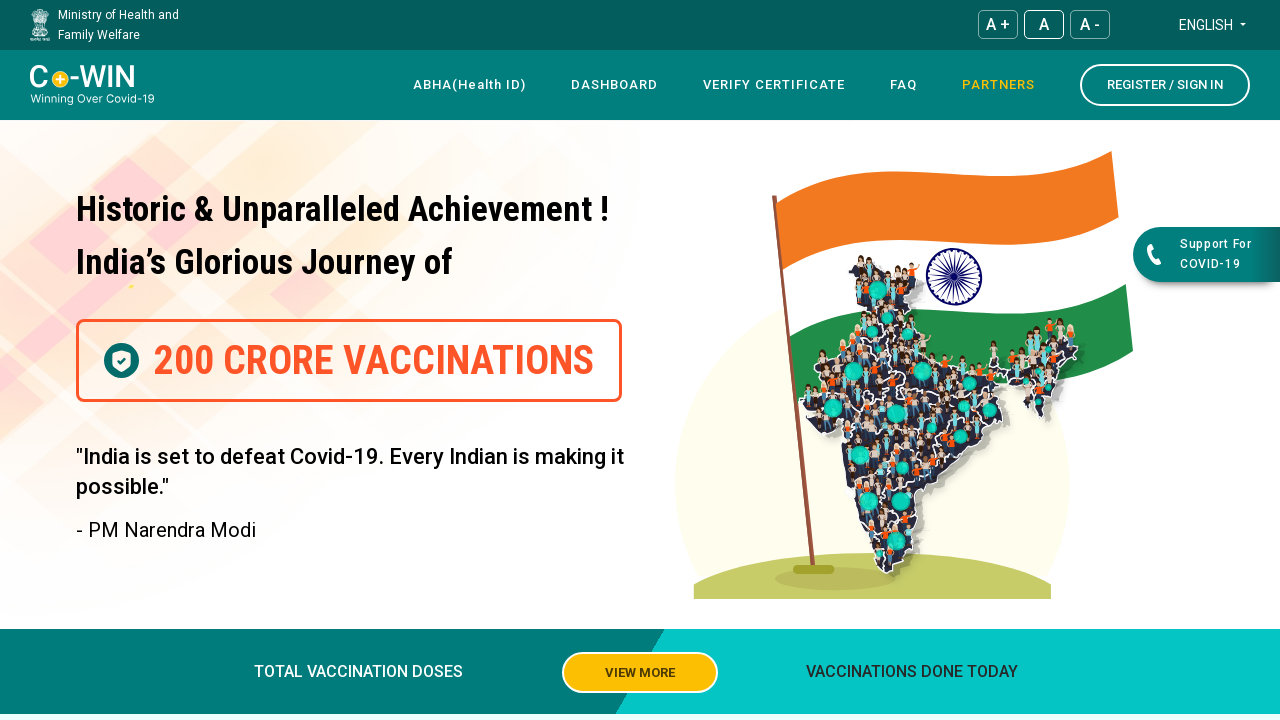

Switched focus to main page and printed current window title
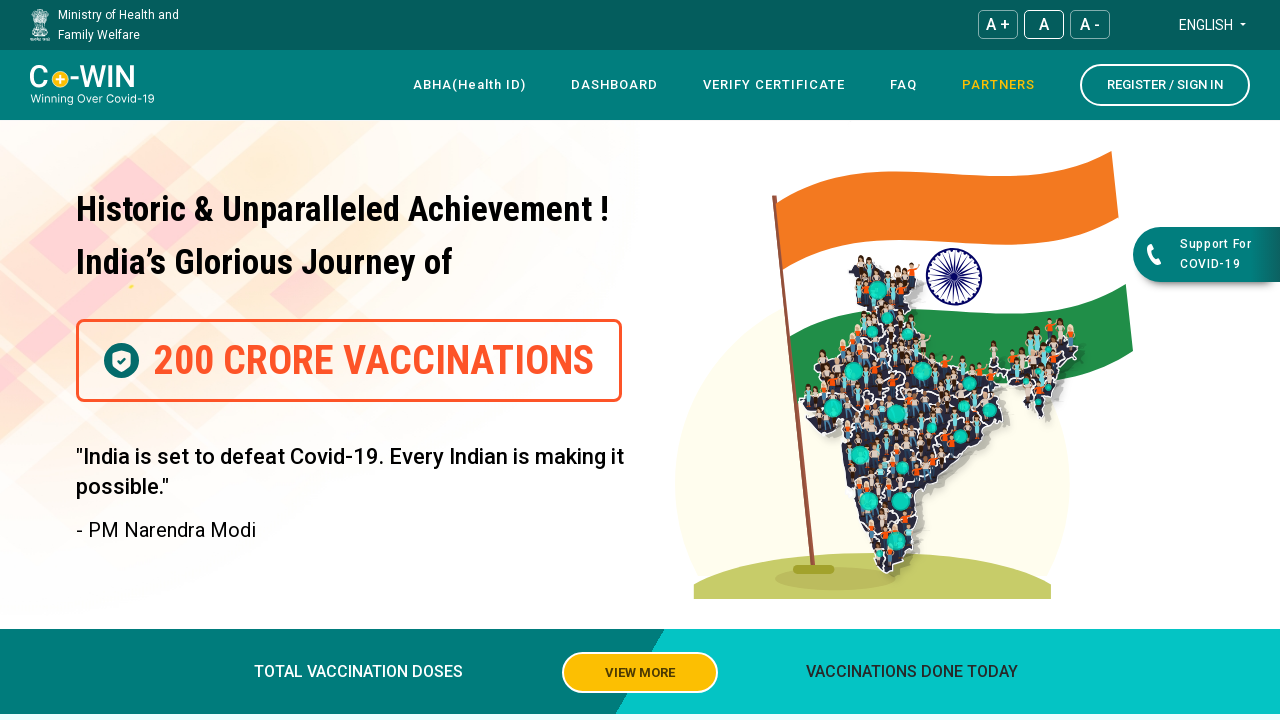

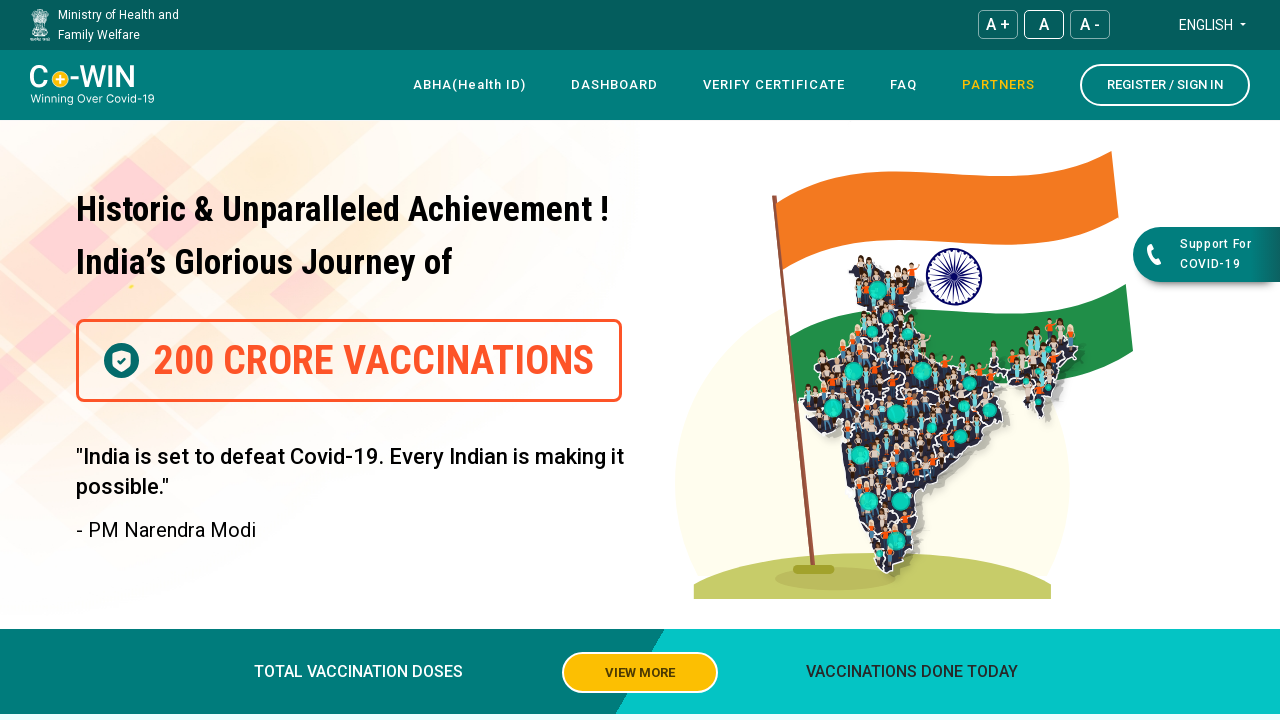